Tests that the page title is not the lowercase "youtube" (case sensitivity check)

Starting URL: https://www.youtube.com/

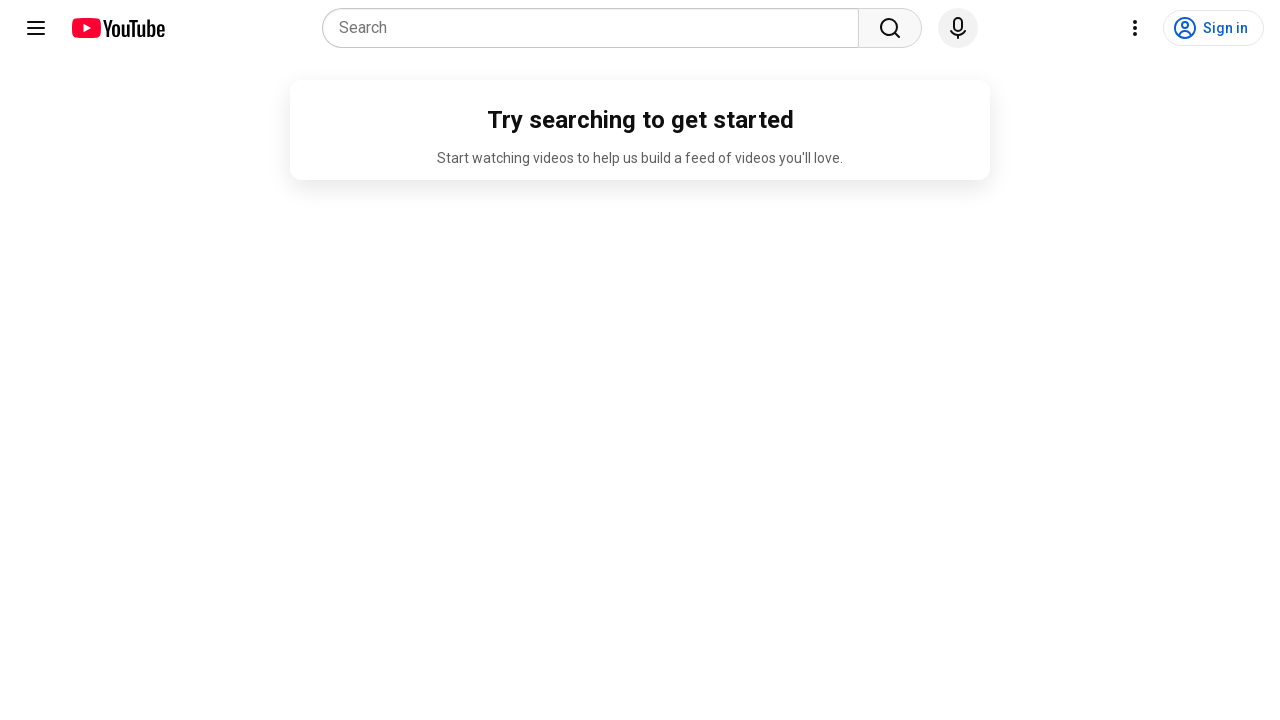

Navigated to https://www.youtube.com/
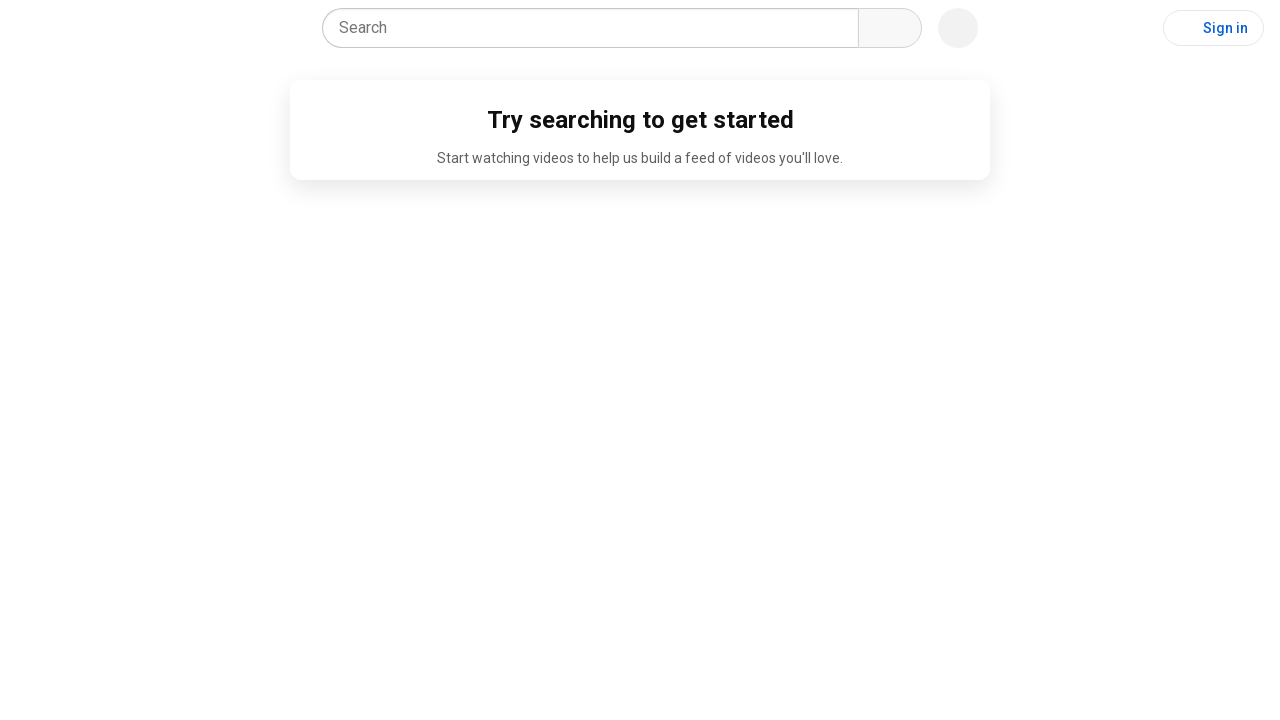

Verified page title is not lowercase 'youtube' - assertion passed
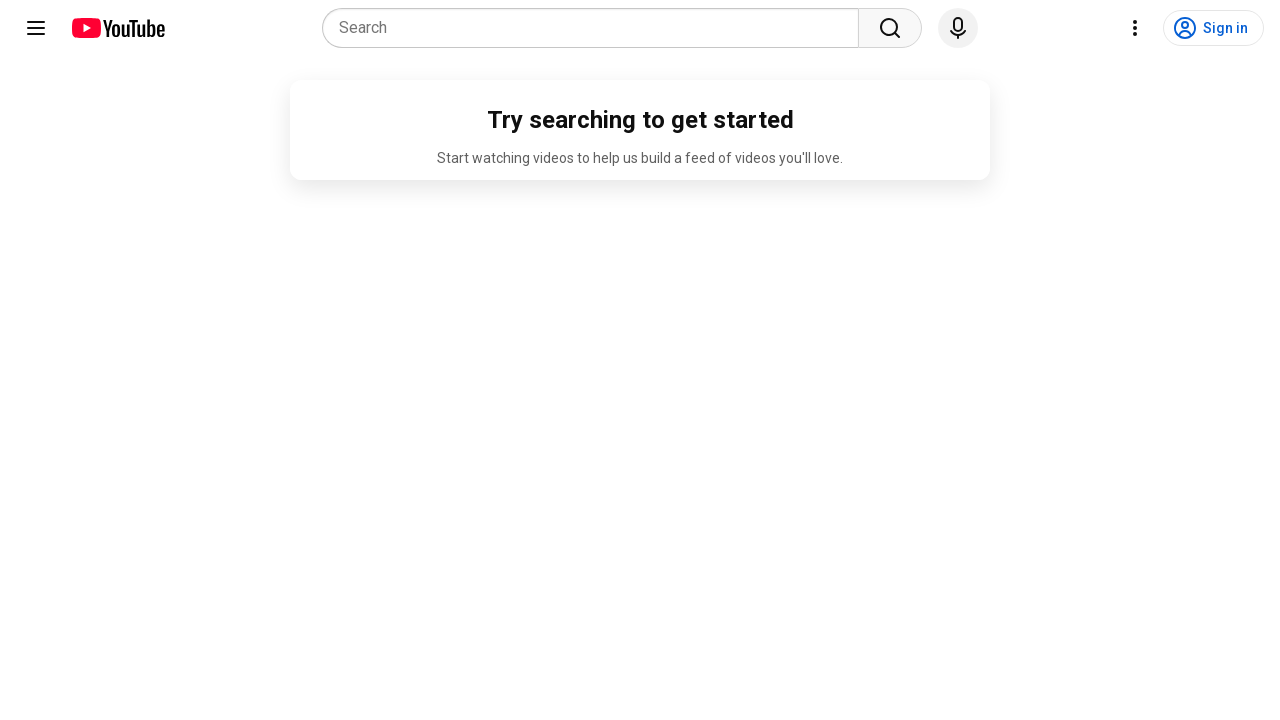

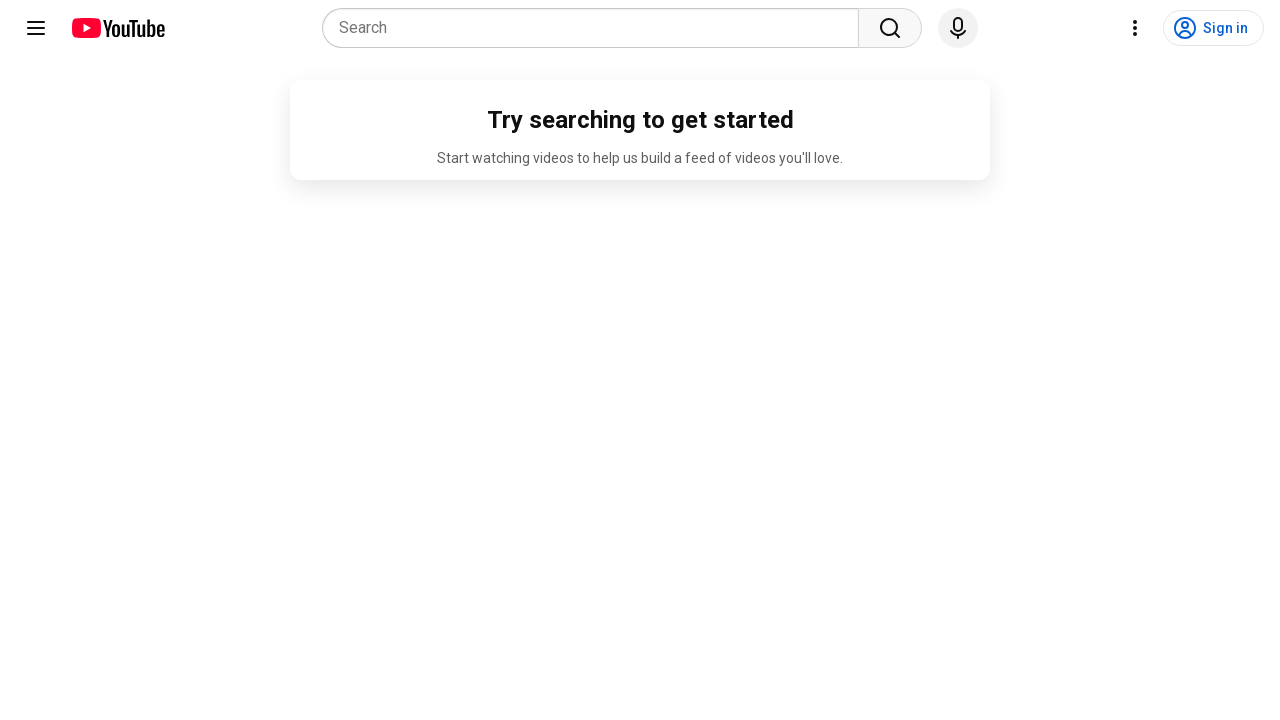